Tests checkbox functionality by verifying default states of two checkboxes, then clicking to toggle their states (selecting checkbox #1 and deselecting checkbox #2), and confirming the new states.

Starting URL: http://practice.cydeo.com/checkboxes

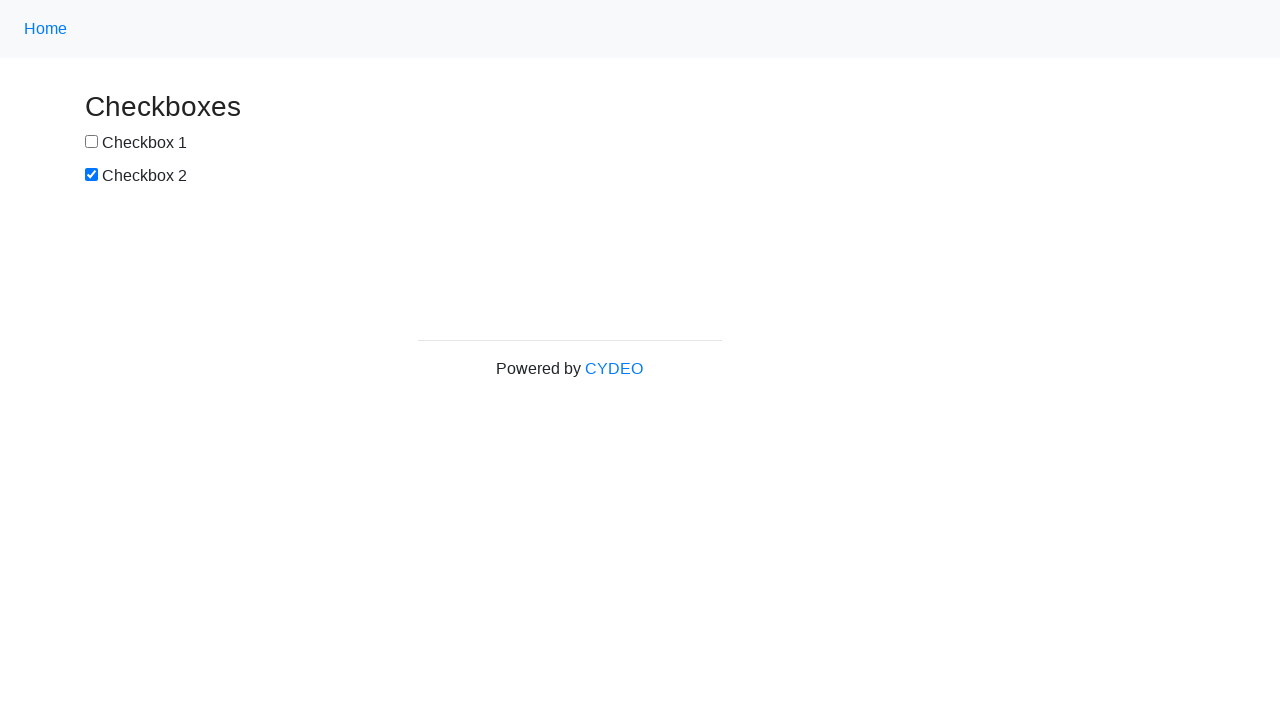

Located checkbox #1 element
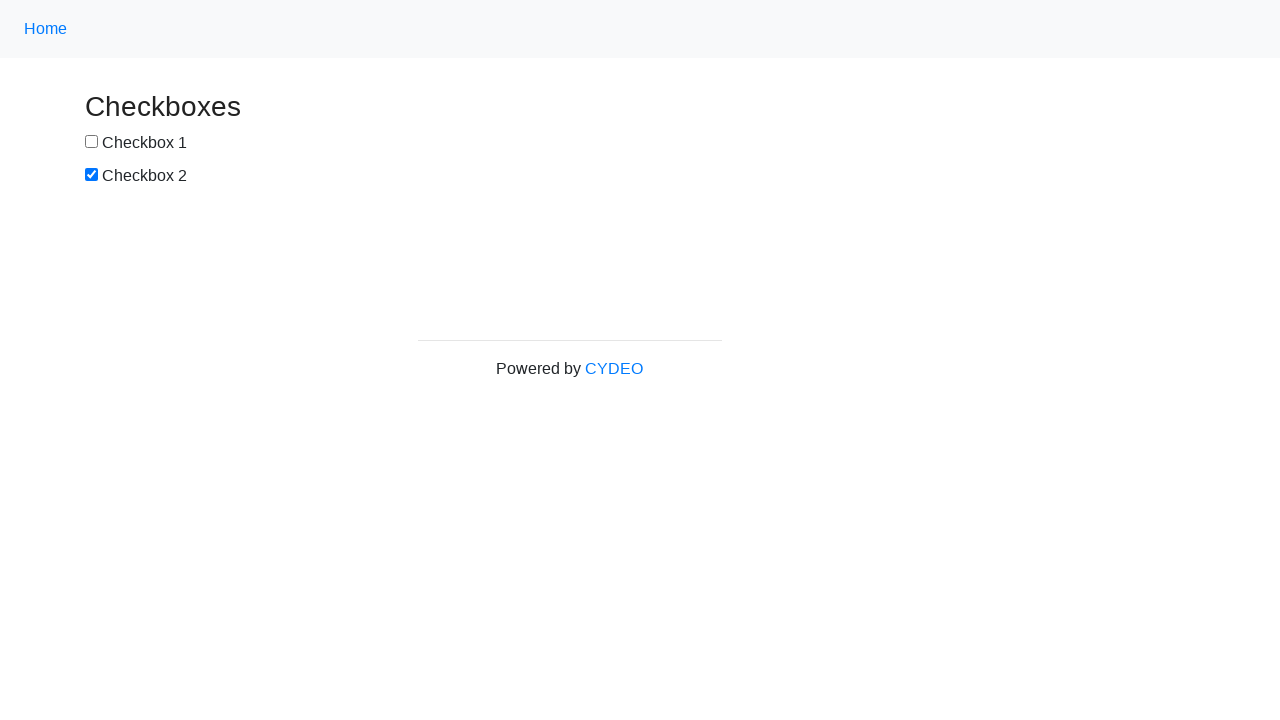

Verified checkbox #1 is NOT selected by default
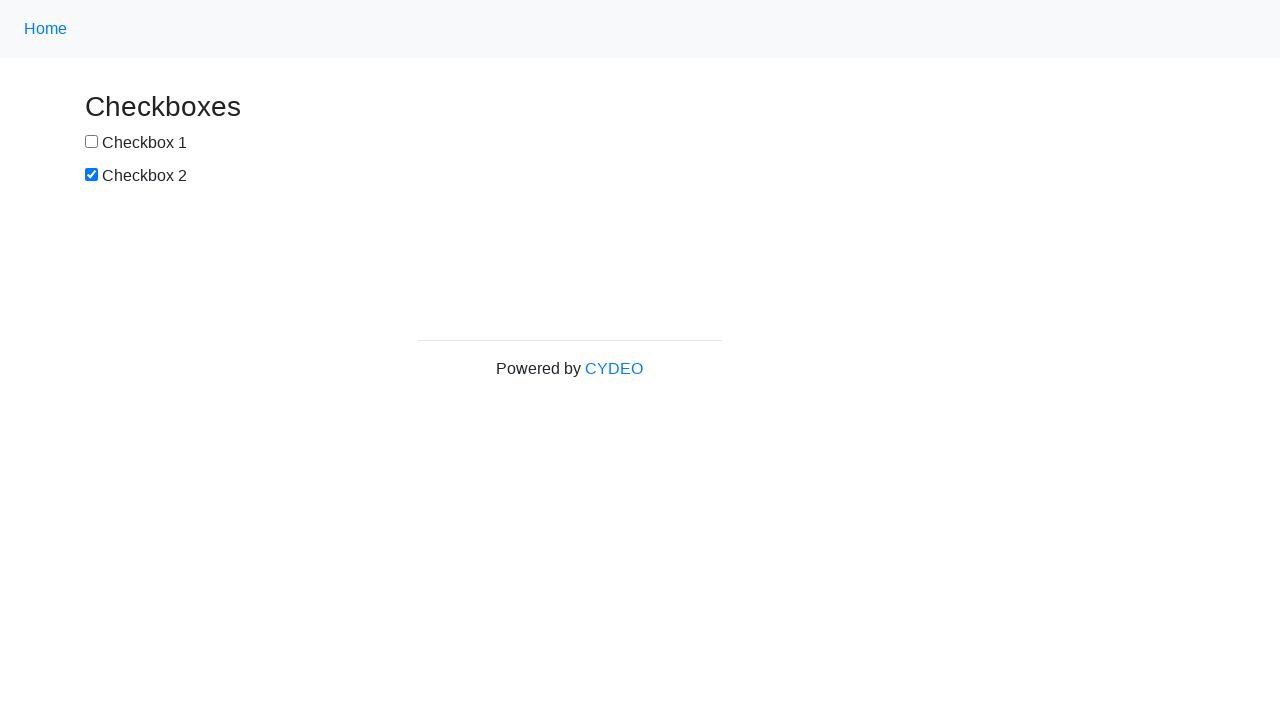

Located checkbox #2 element
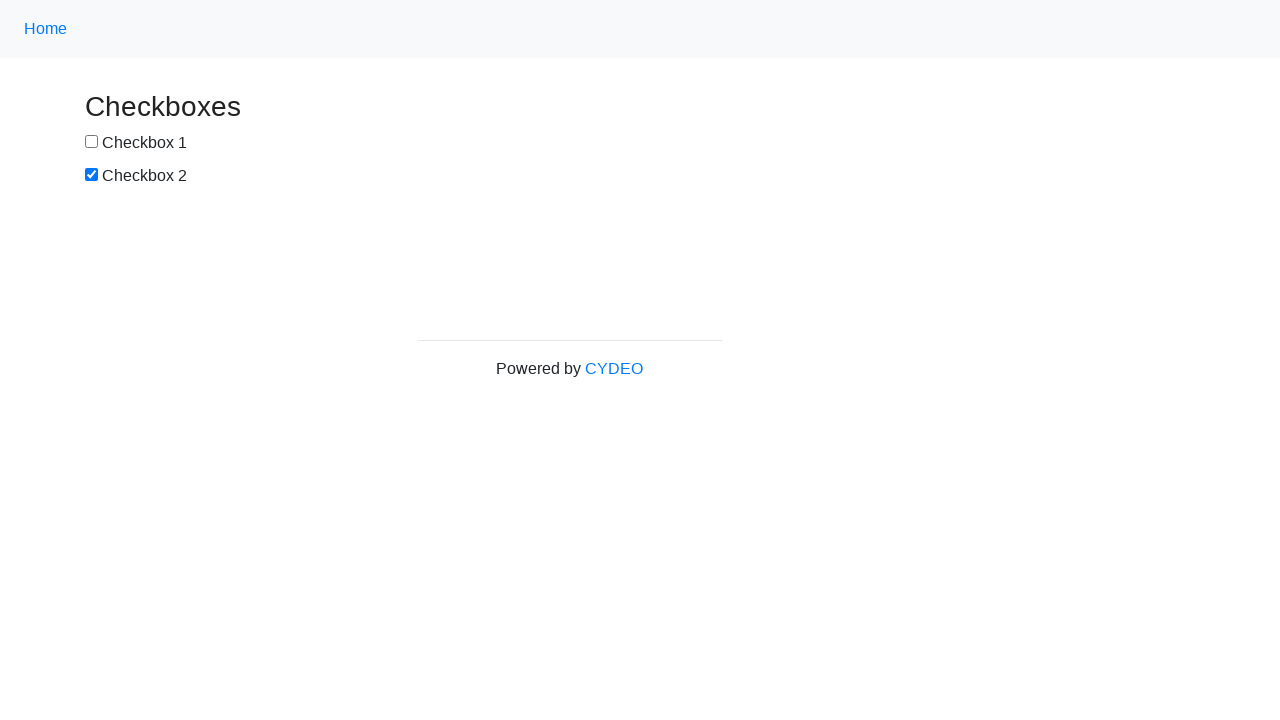

Verified checkbox #2 IS selected by default
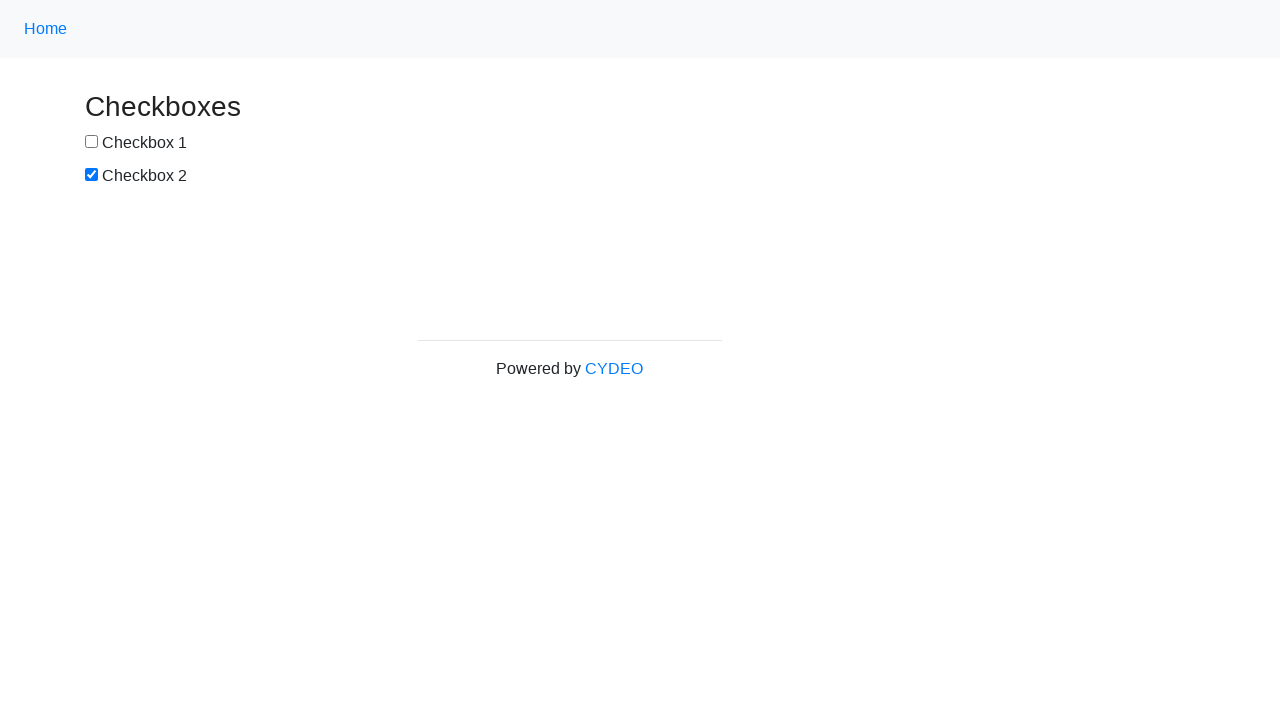

Clicked checkbox #1 to select it at (92, 142) on input[name='checkbox1']
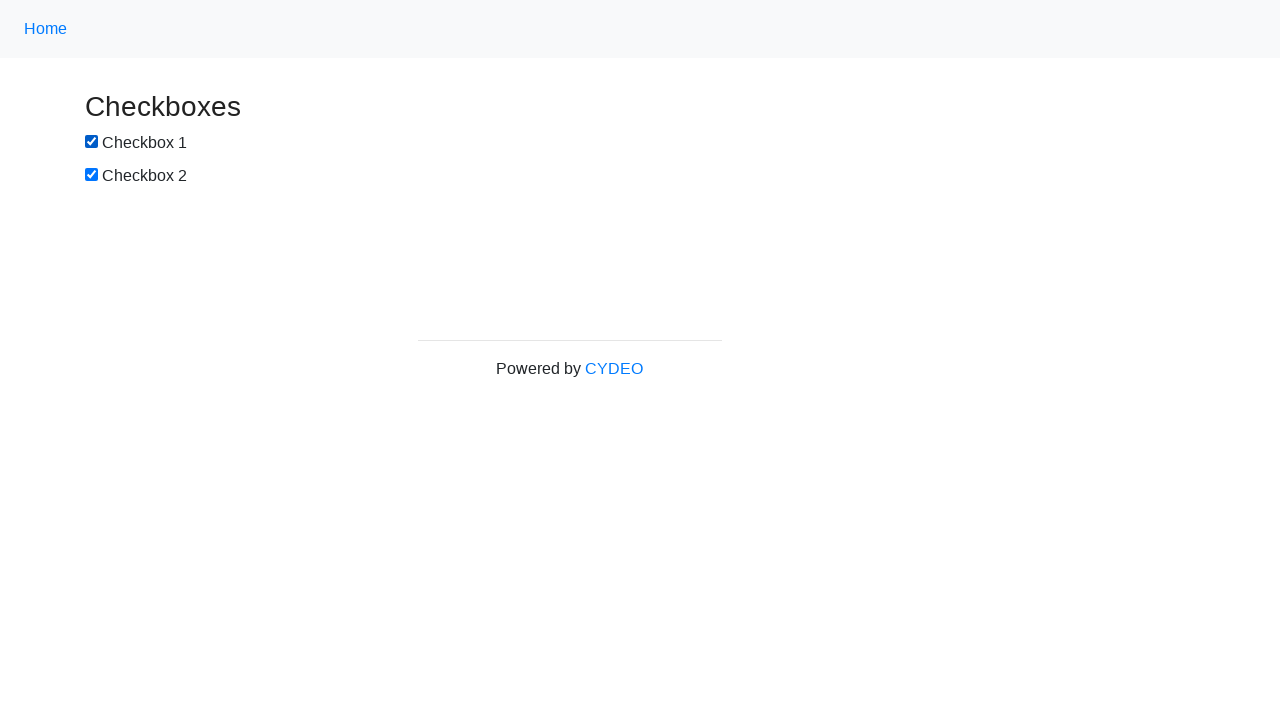

Clicked checkbox #2 to deselect it at (92, 175) on input[name='checkbox2']
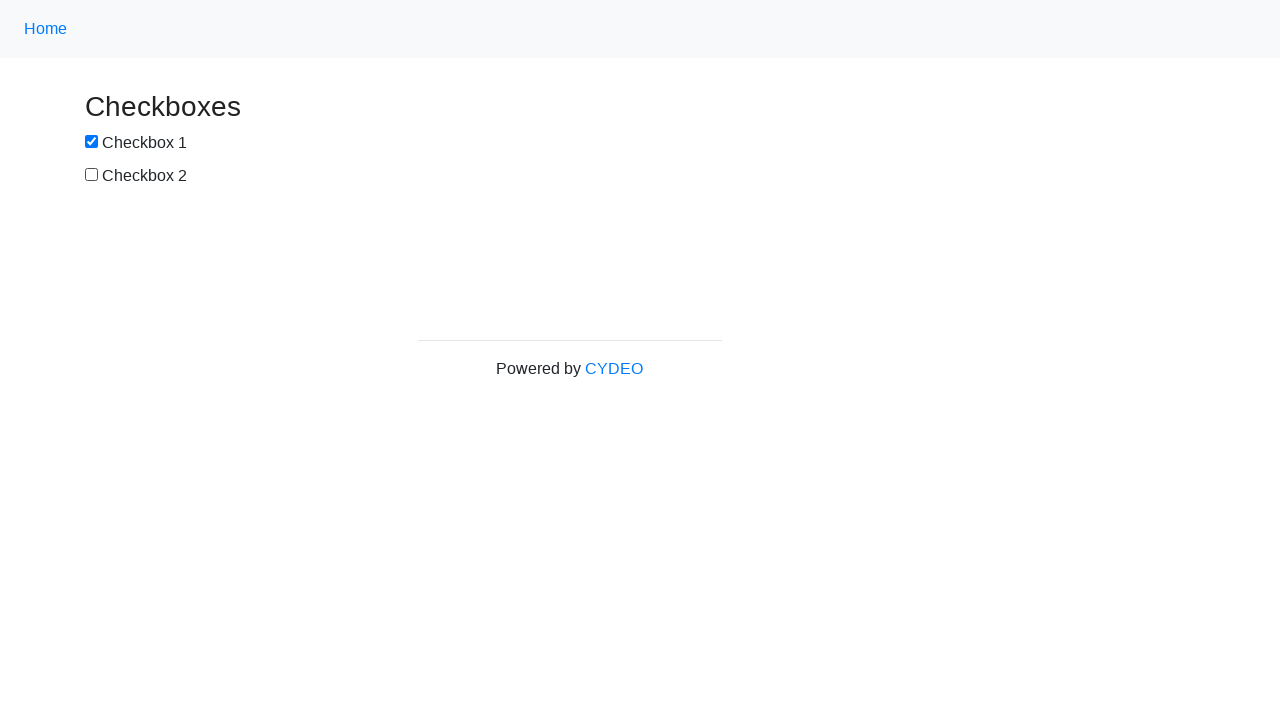

Verified checkbox #1 is now SELECTED
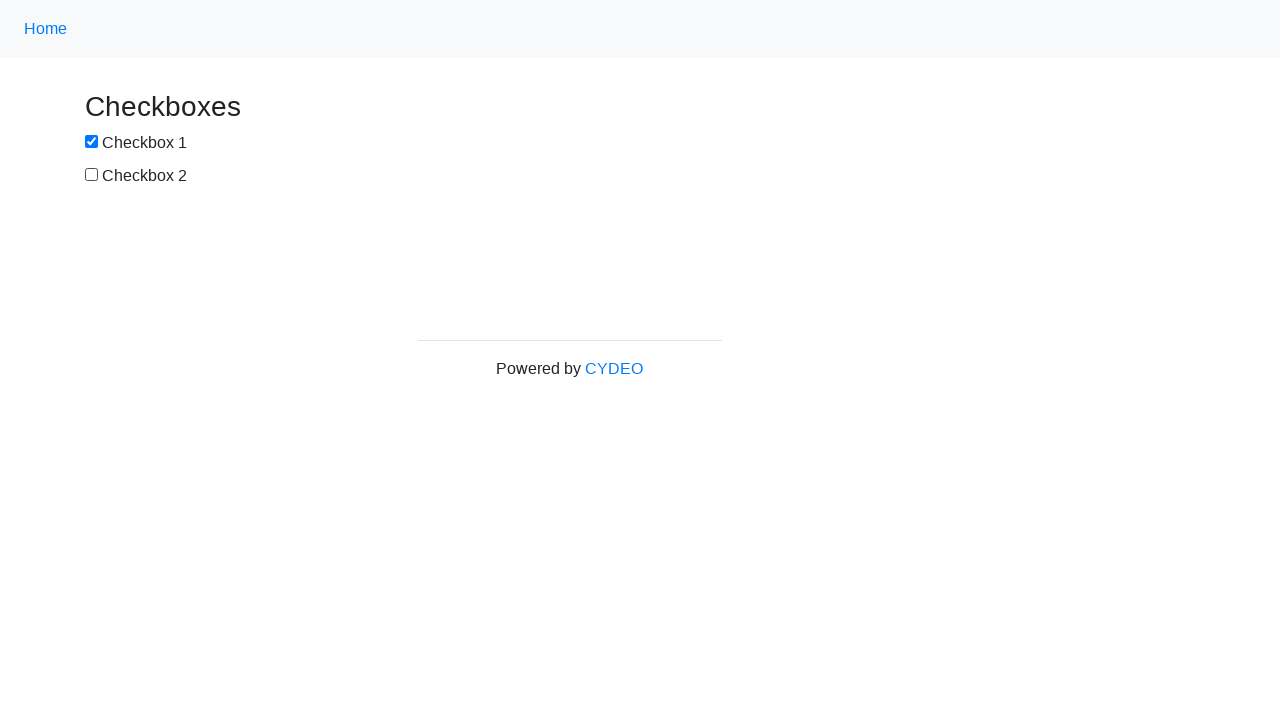

Verified checkbox #2 is now NOT selected
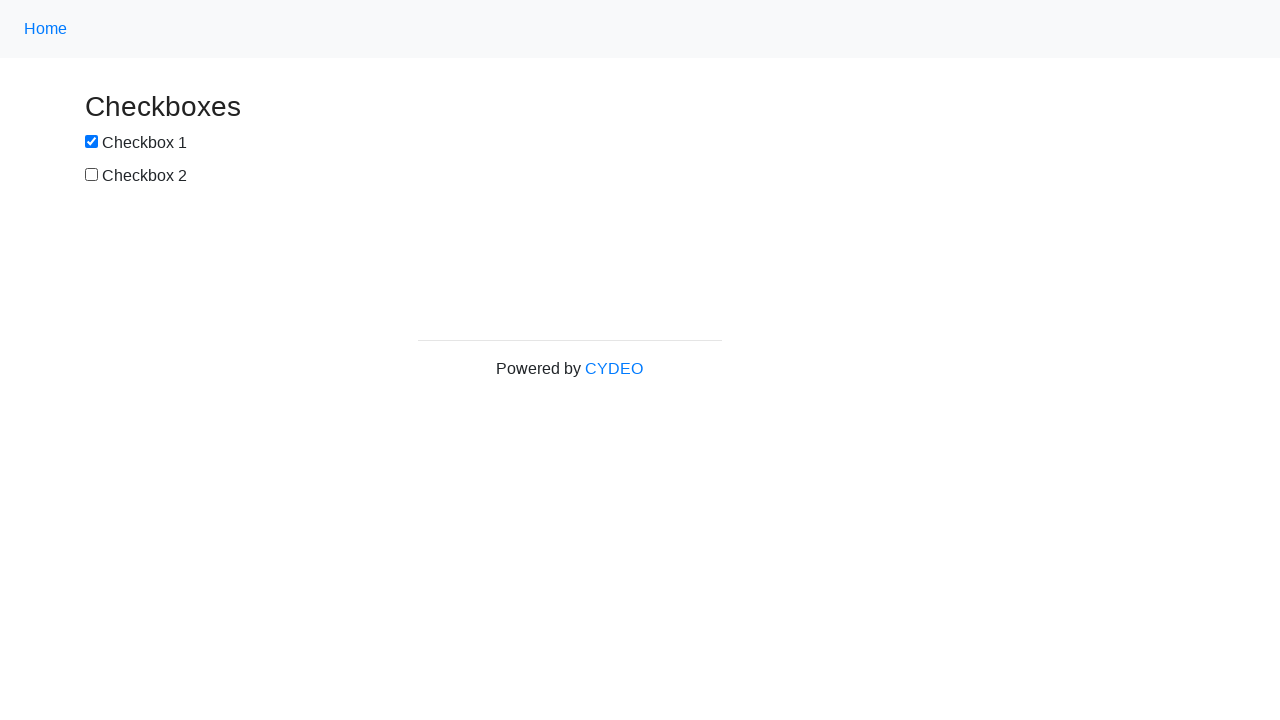

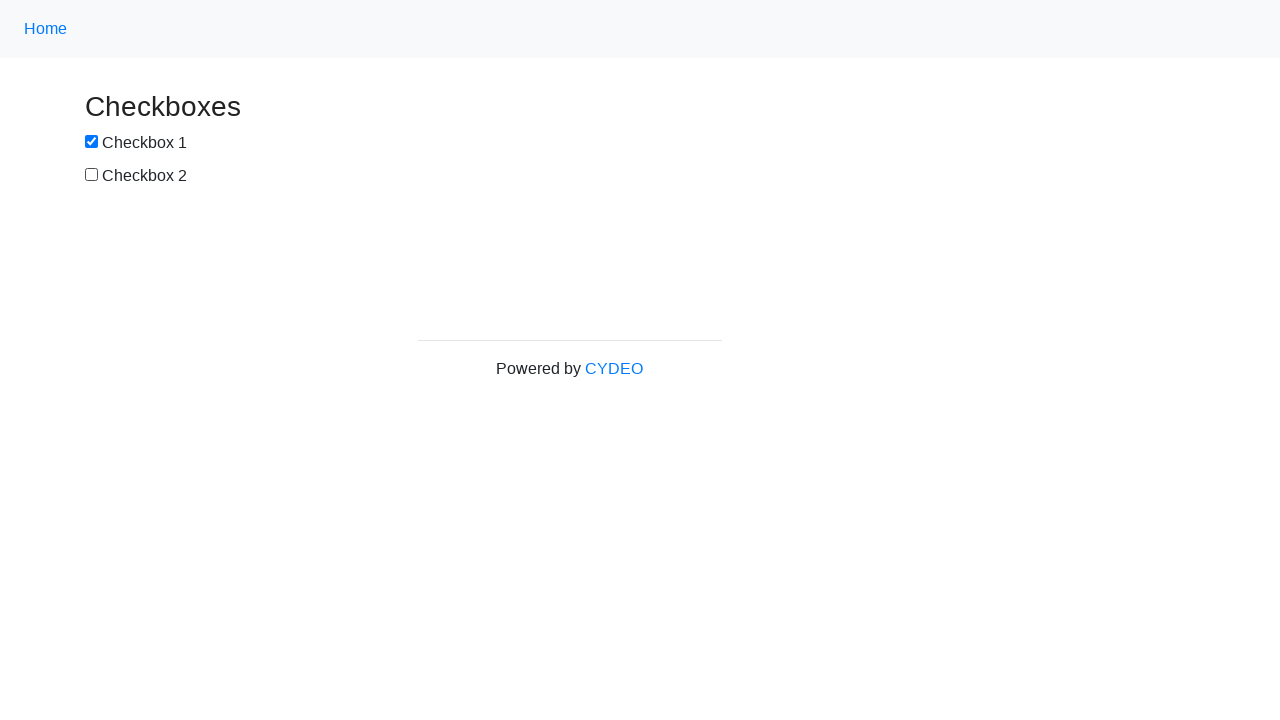